Verifies user profile page template by scrolling to the profile section and validating that various user details (name, job title, location, email, phone numbers) are displayed correctly on the page.

Starting URL: https://mdbootstrap.com/docs/standard/extended/profiles/

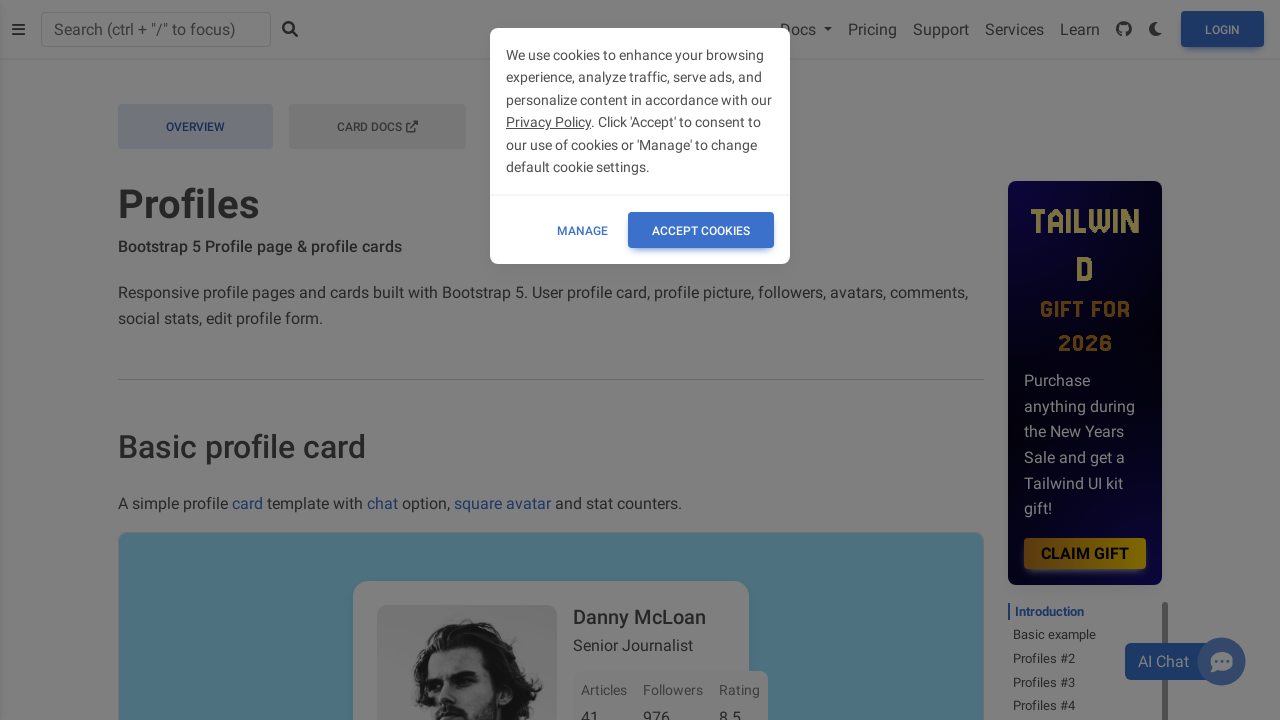

Set viewport size to 1920x1040
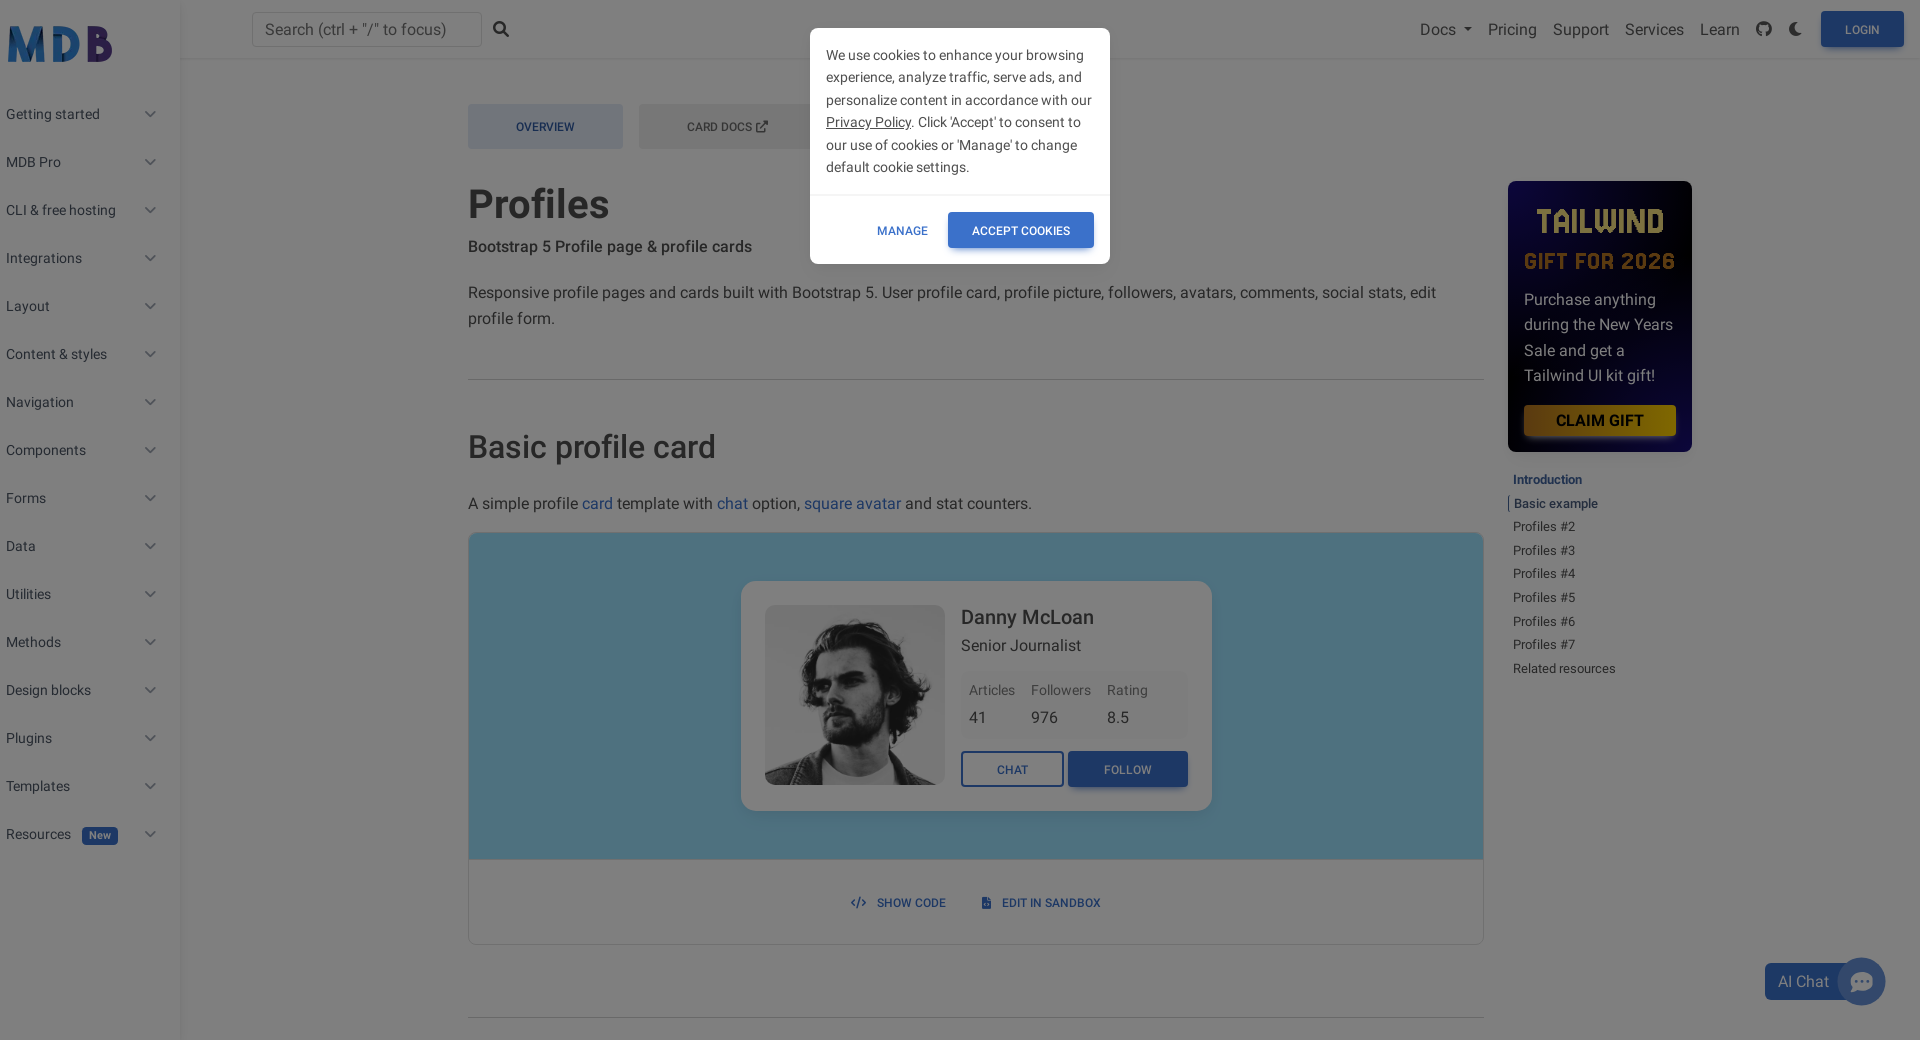

Waited 2 seconds for page to load
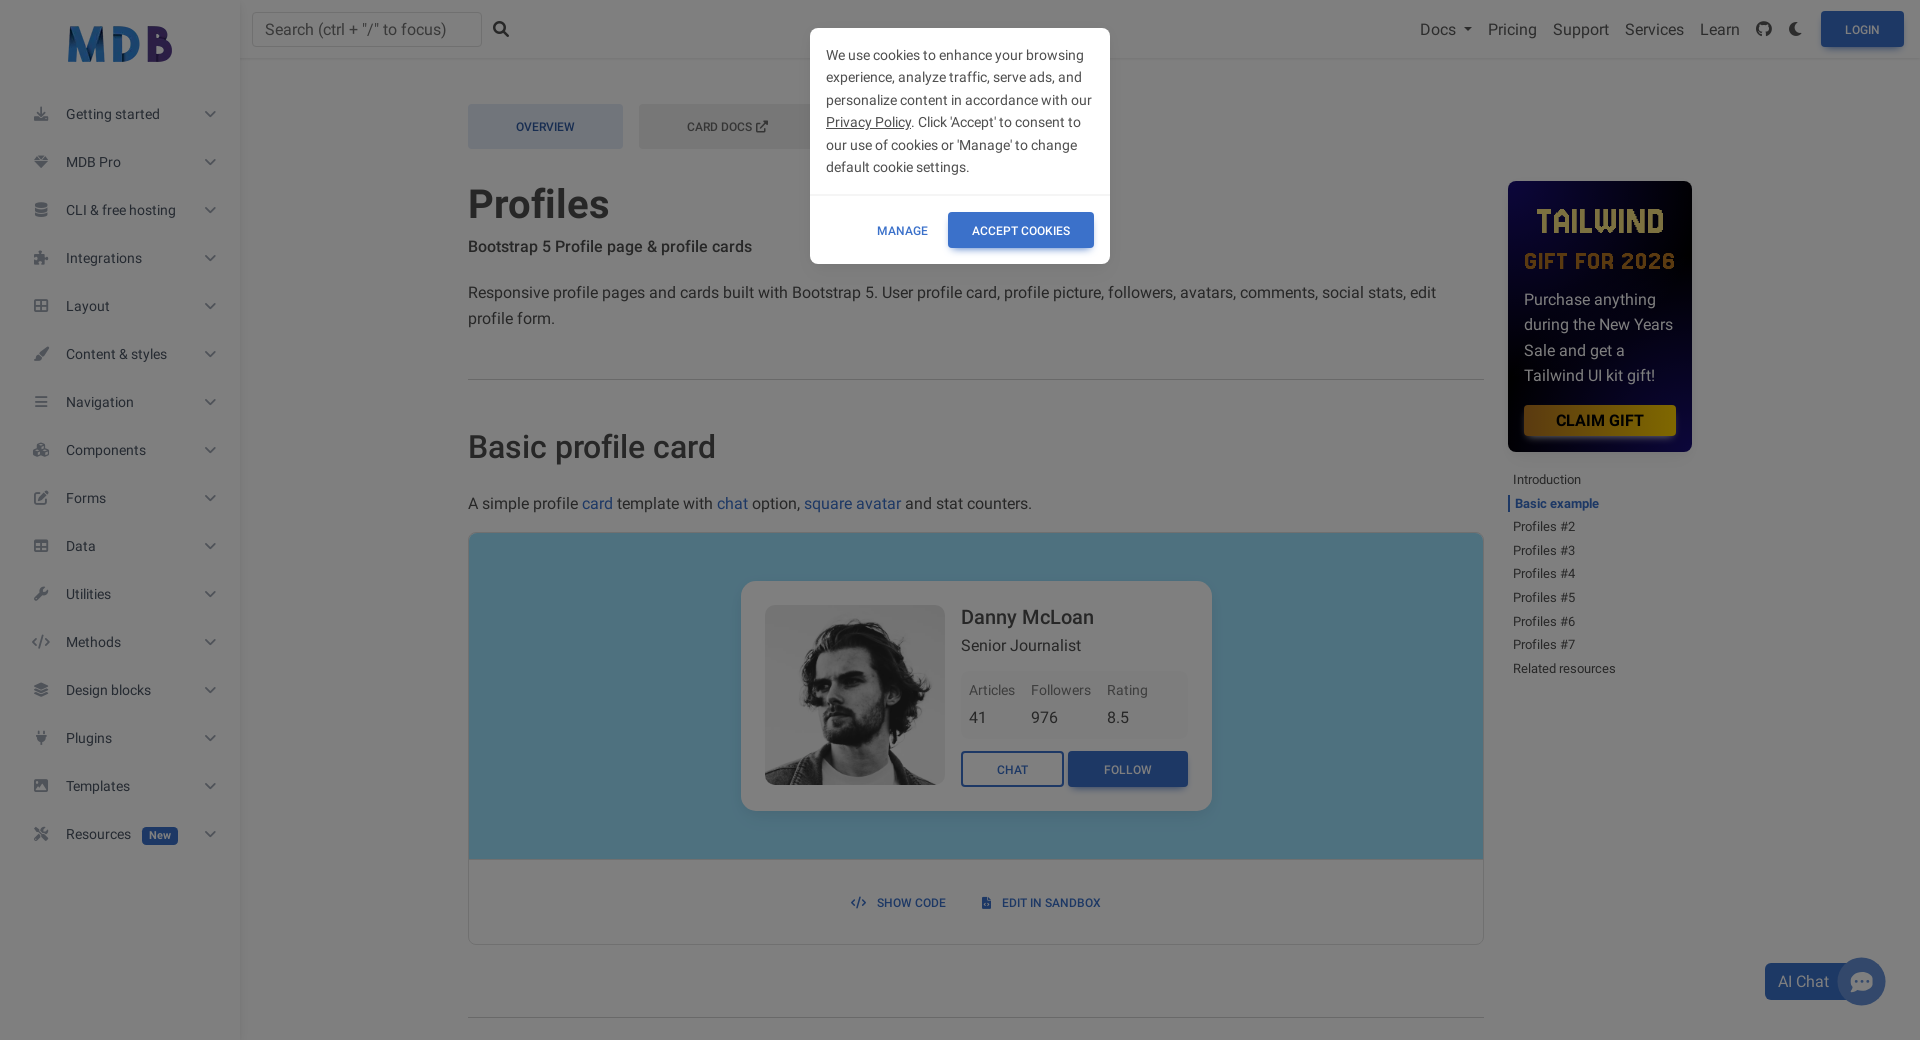

Located 'User profile page template' heading
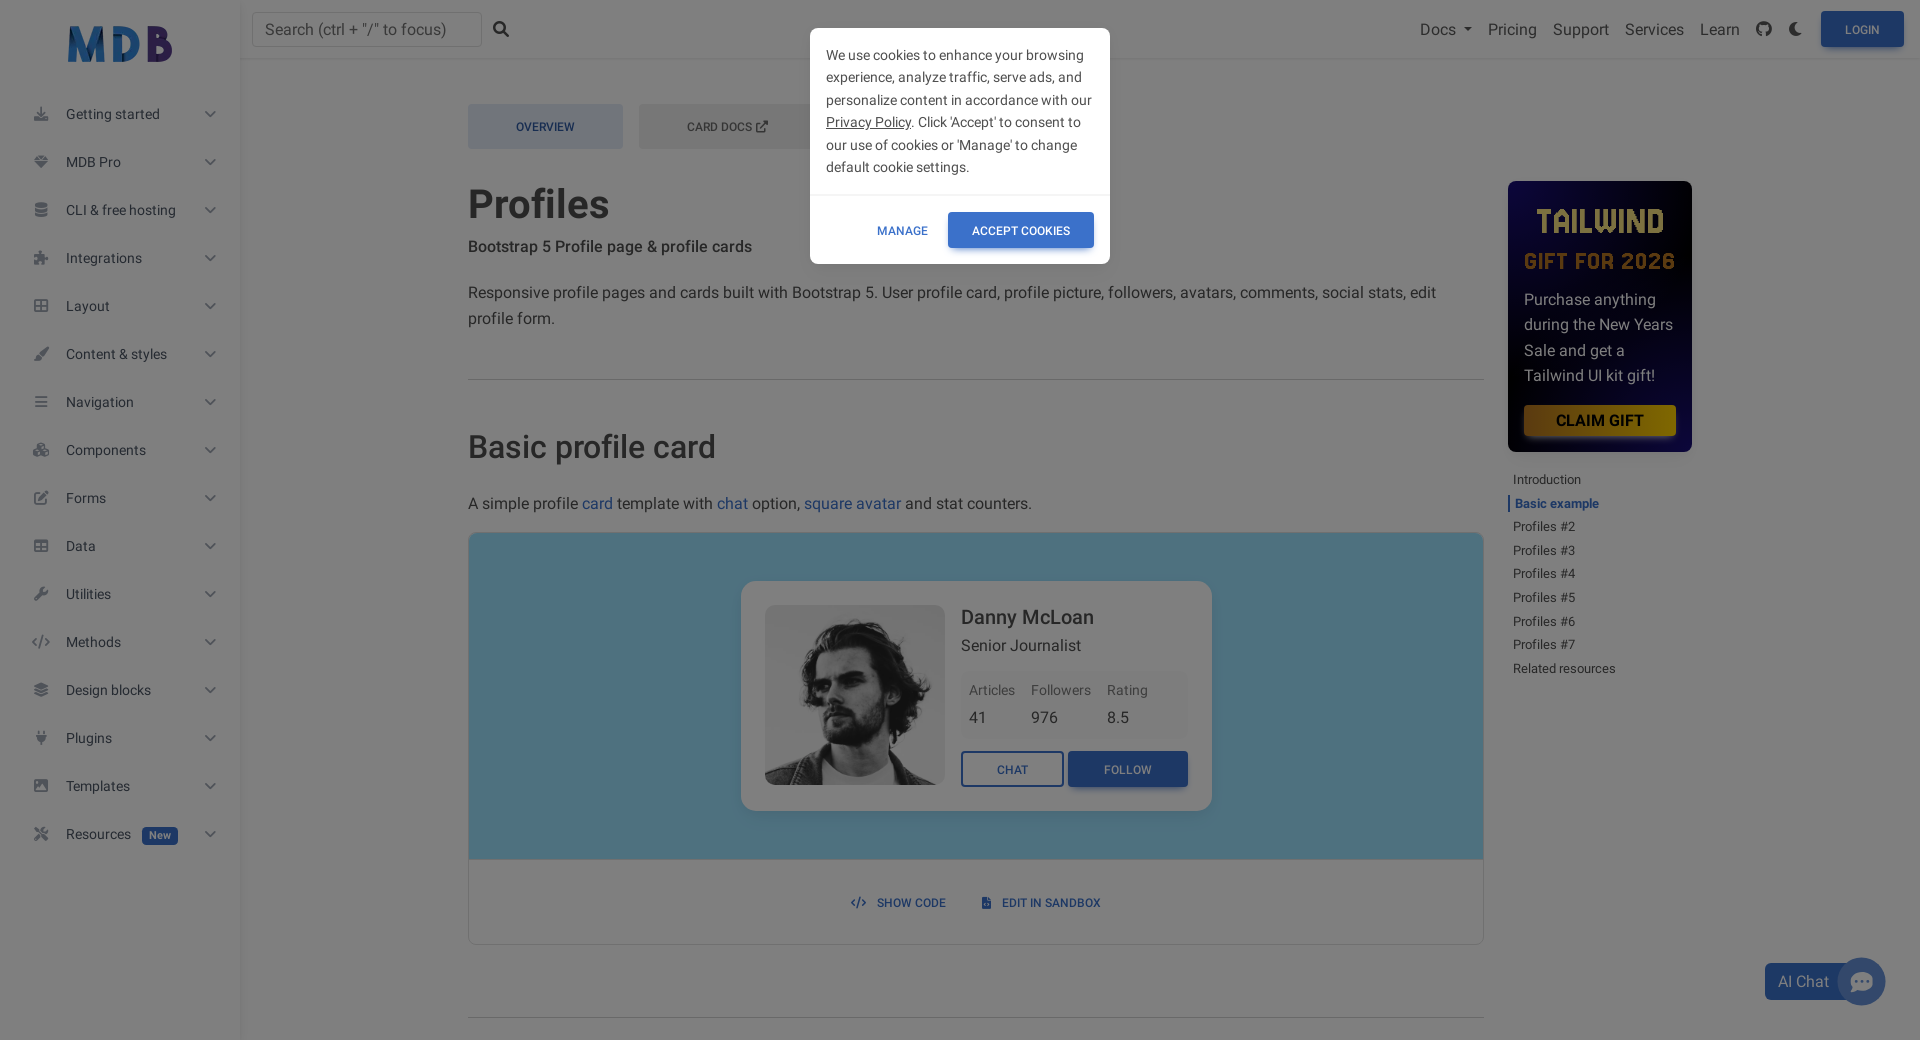

Scrolled to user profile section
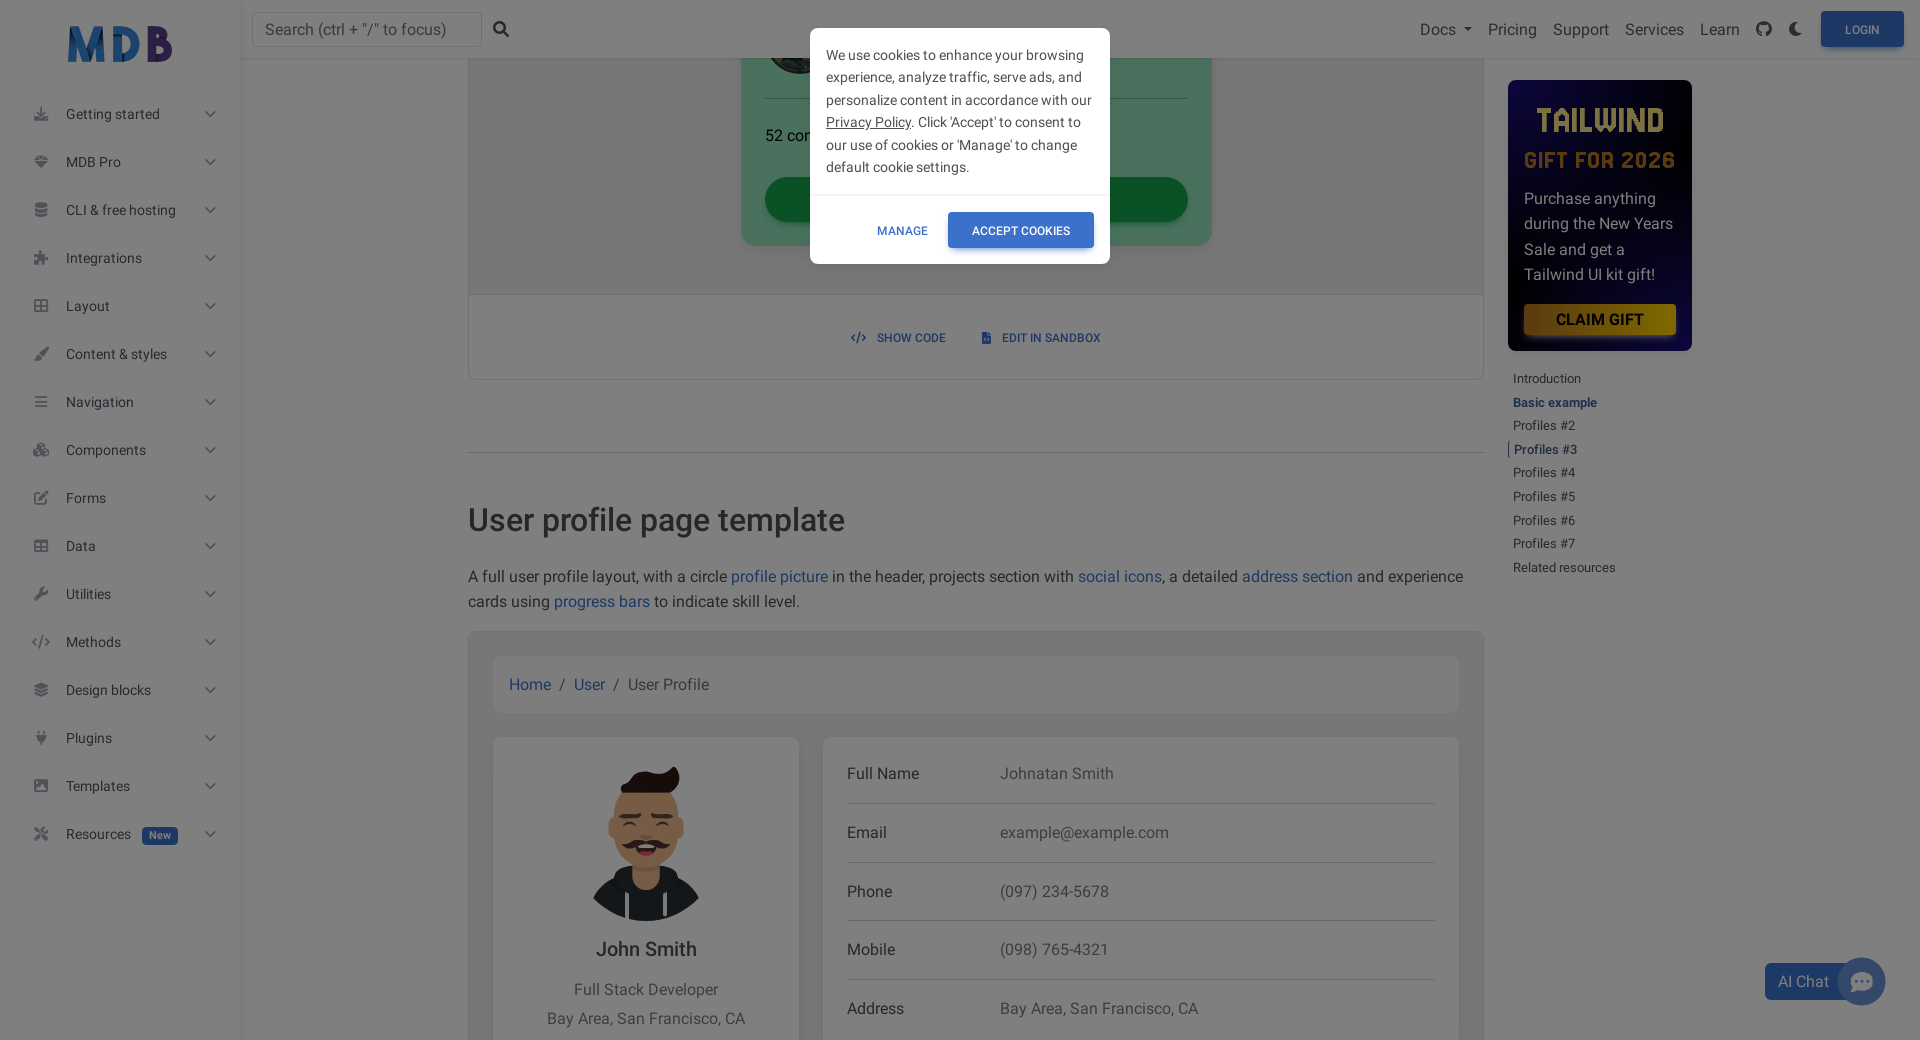

Validated user detail: 'John Smith' is displayed on page
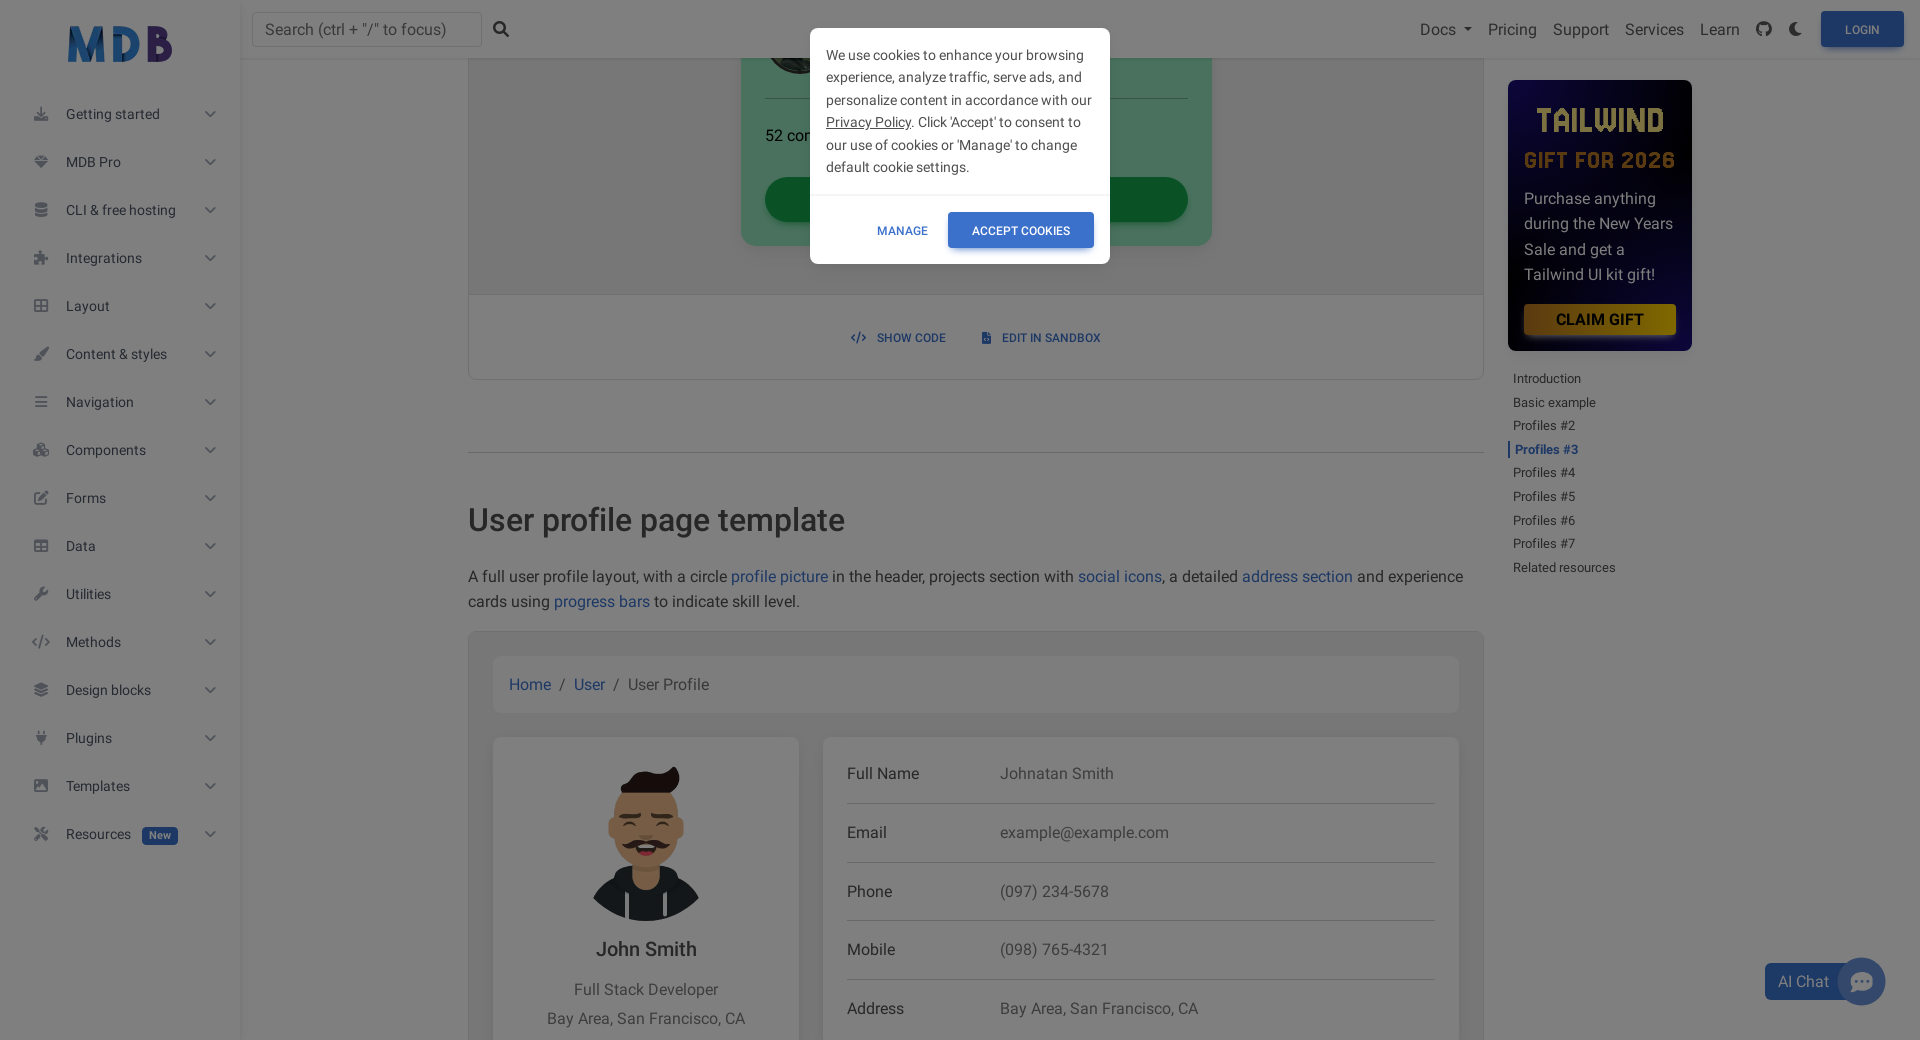

Validated user detail: 'Full Stack Developer' is displayed on page
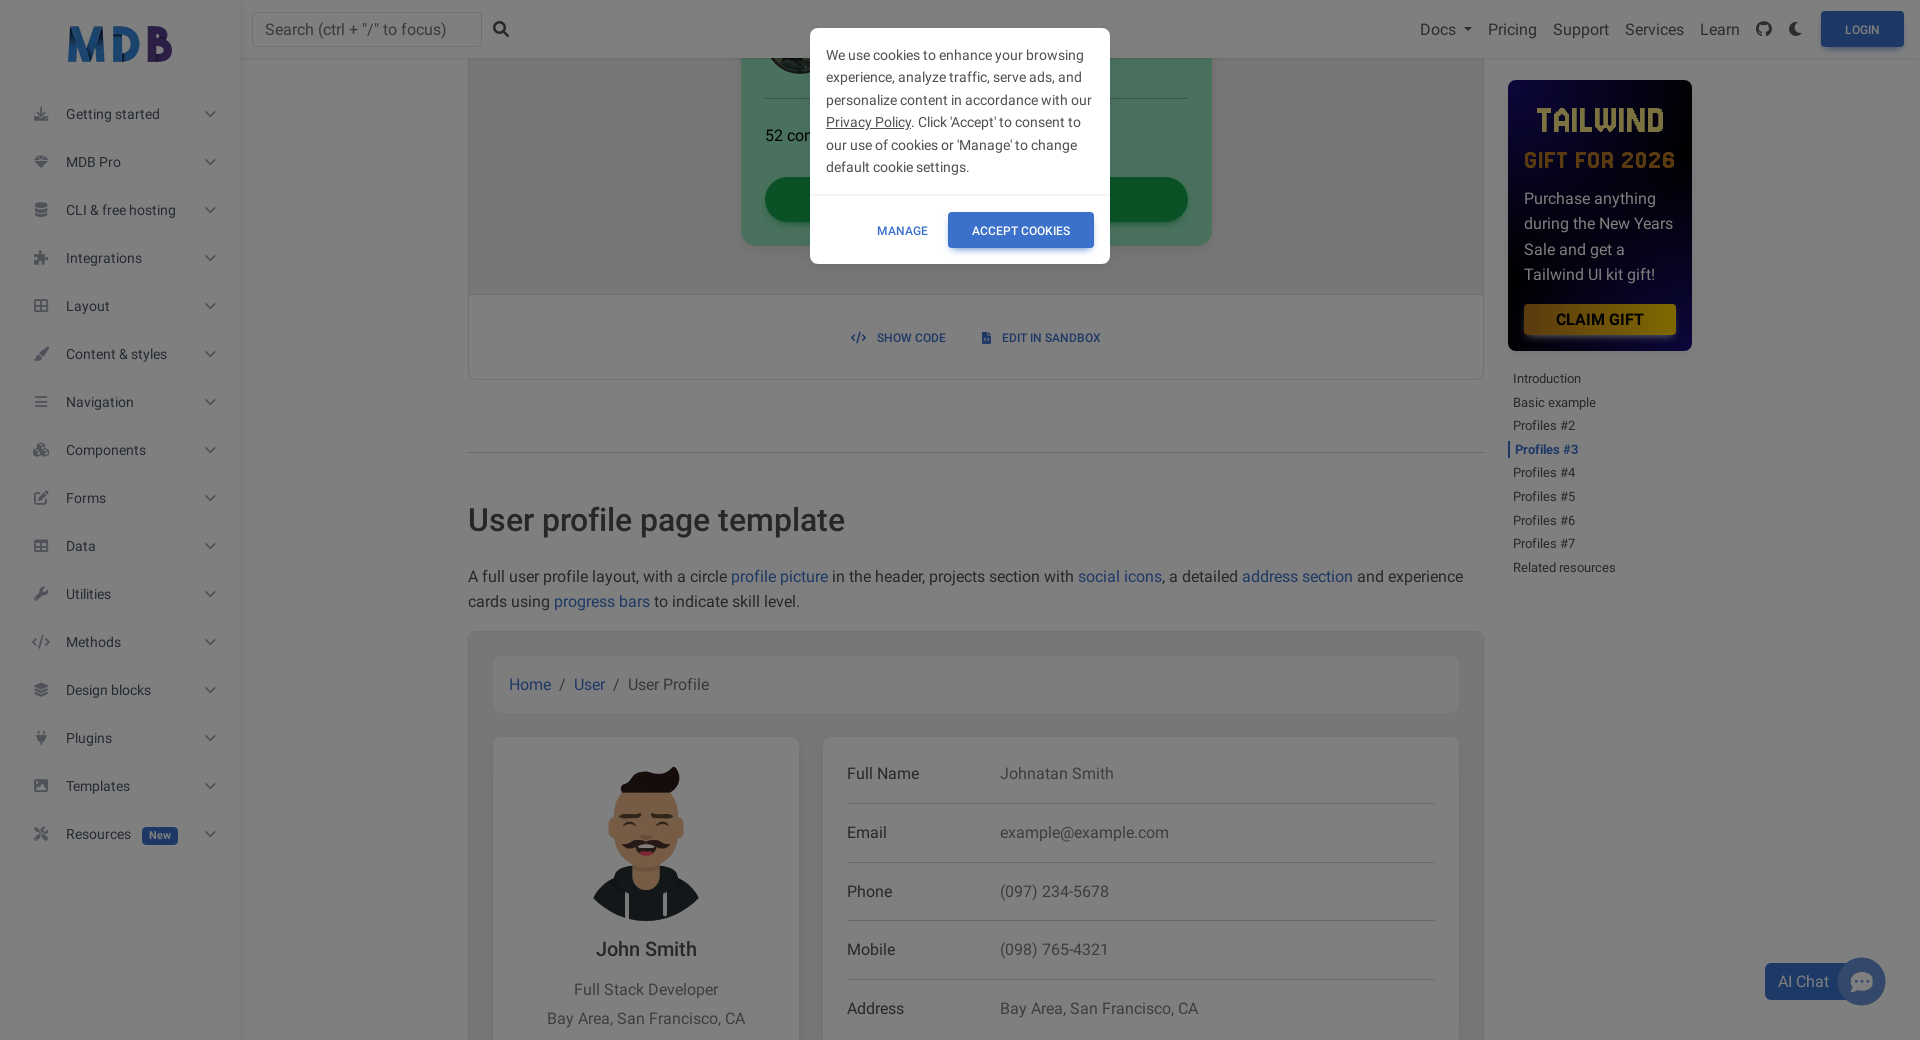

Validated user detail: 'Bay Area, San Francisco, CA' is displayed on page
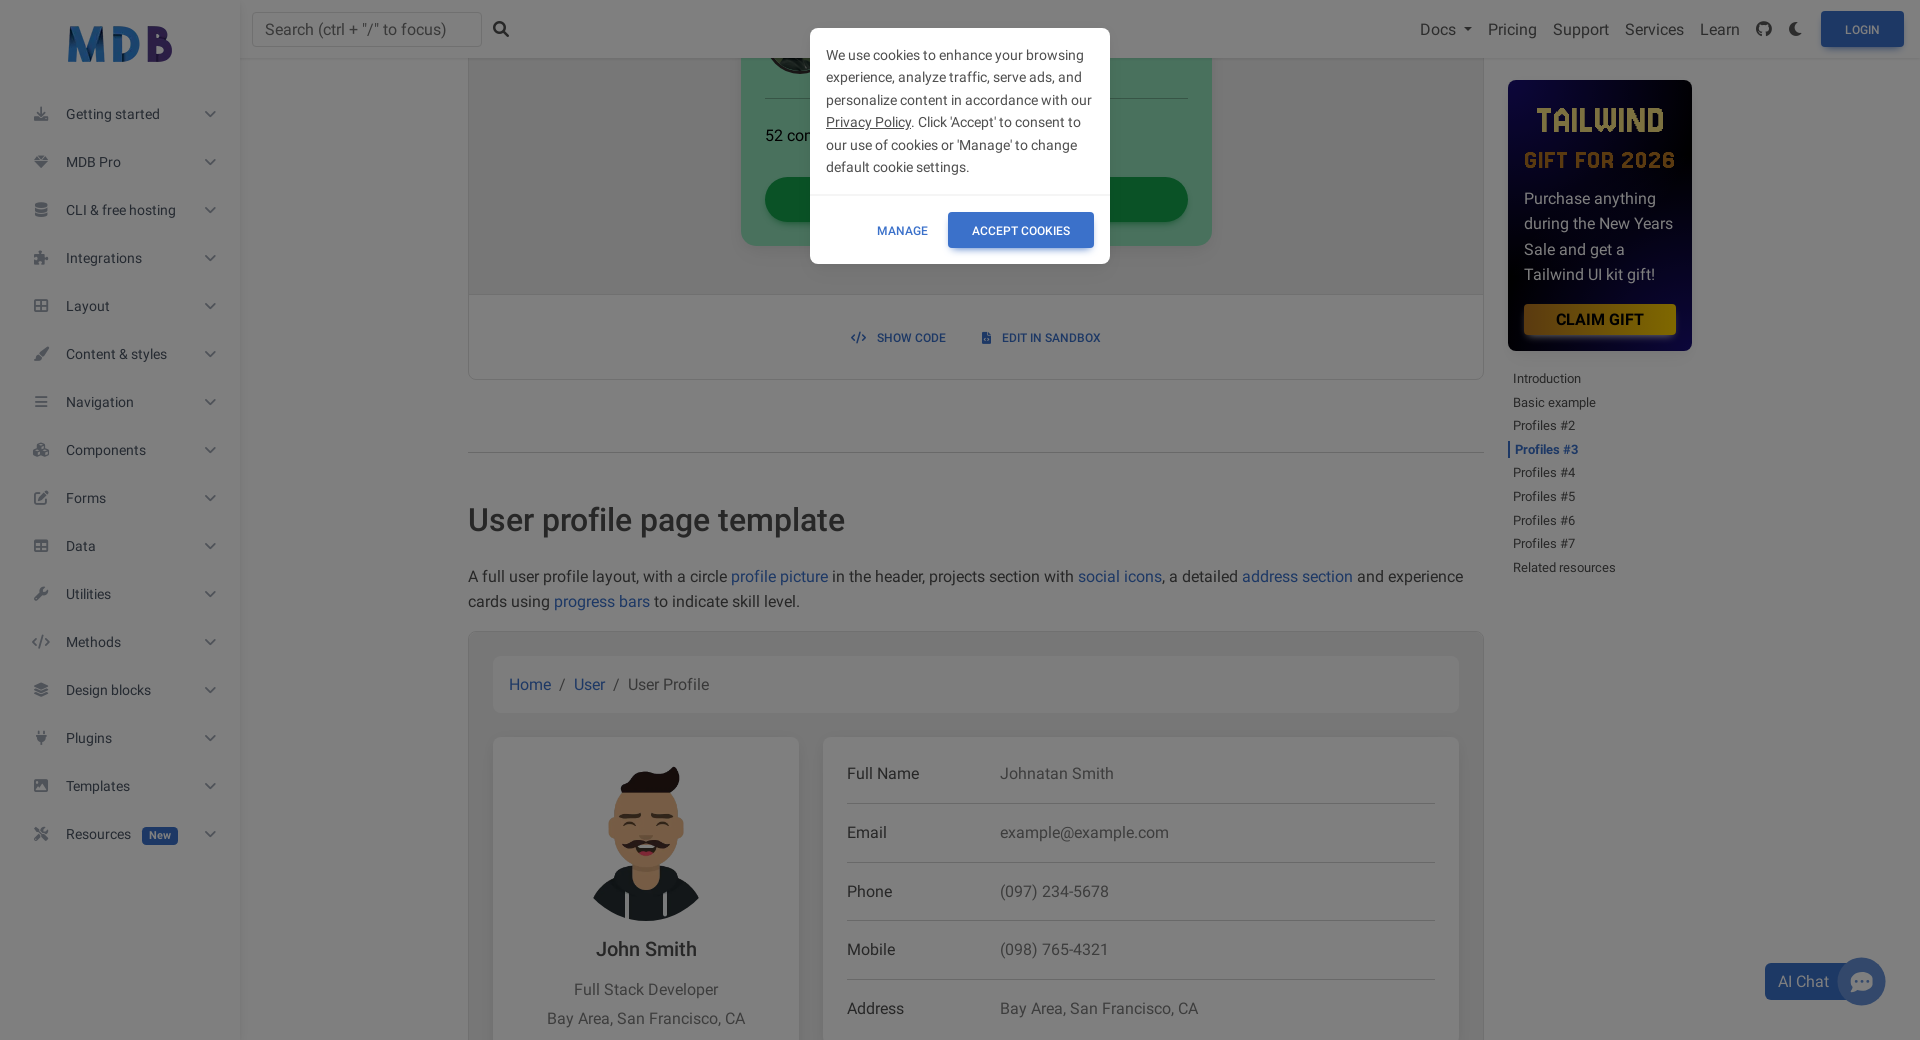

Validated user detail: 'Johnatan Smith' is displayed on page
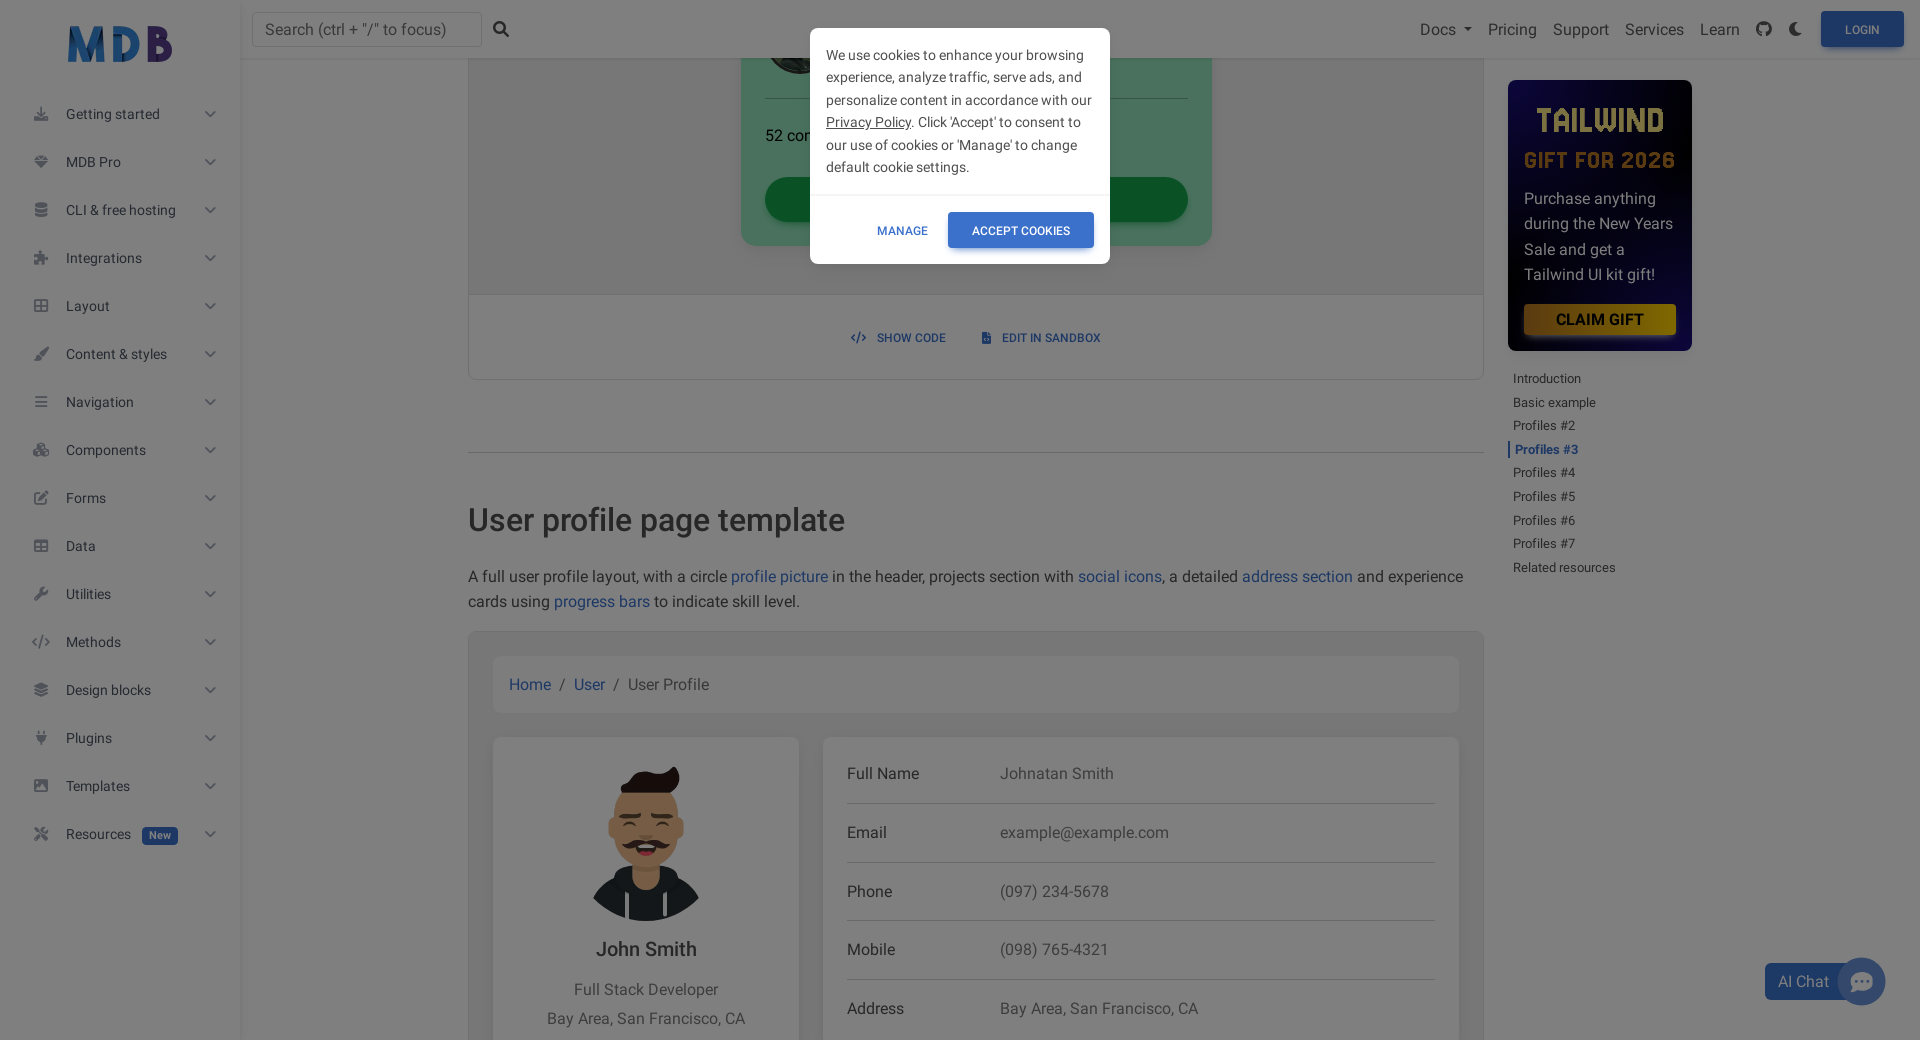

Validated user detail: 'example@example.com' is displayed on page
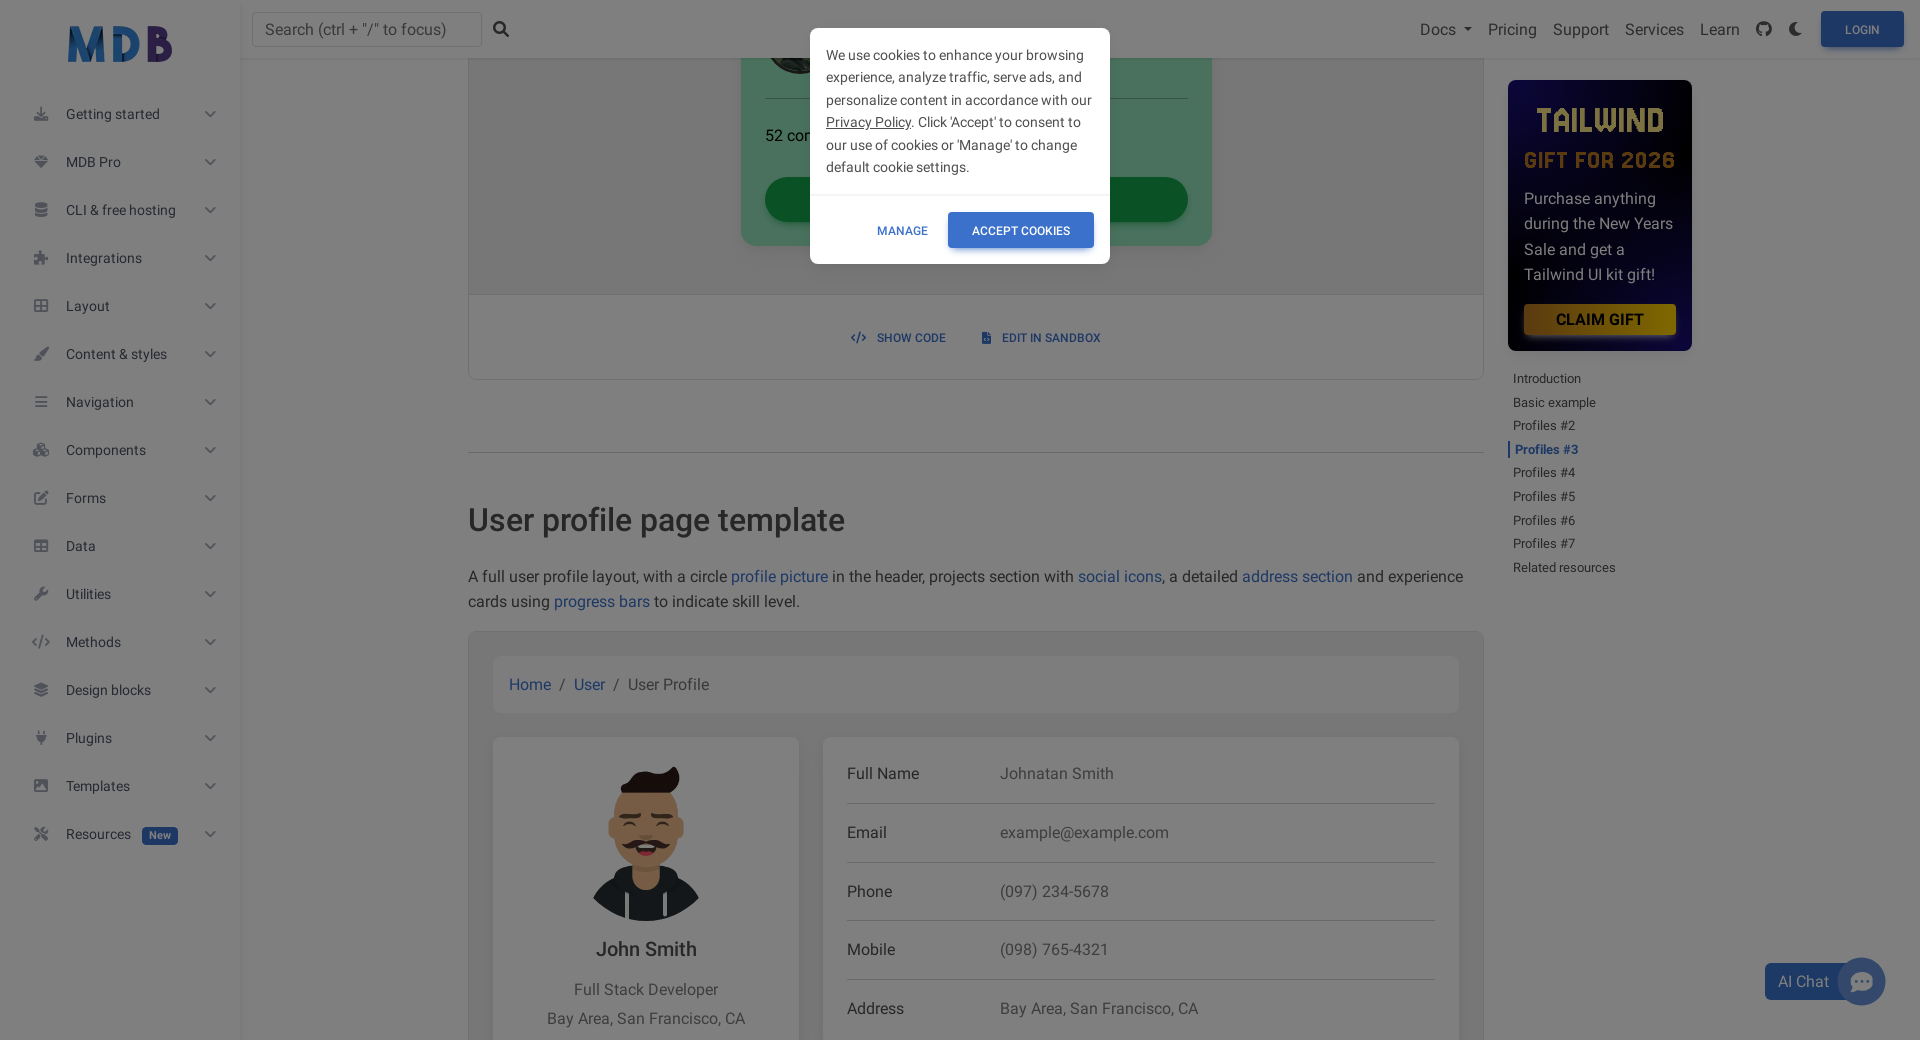

Validated user detail: '(097) 234-5678' is displayed on page
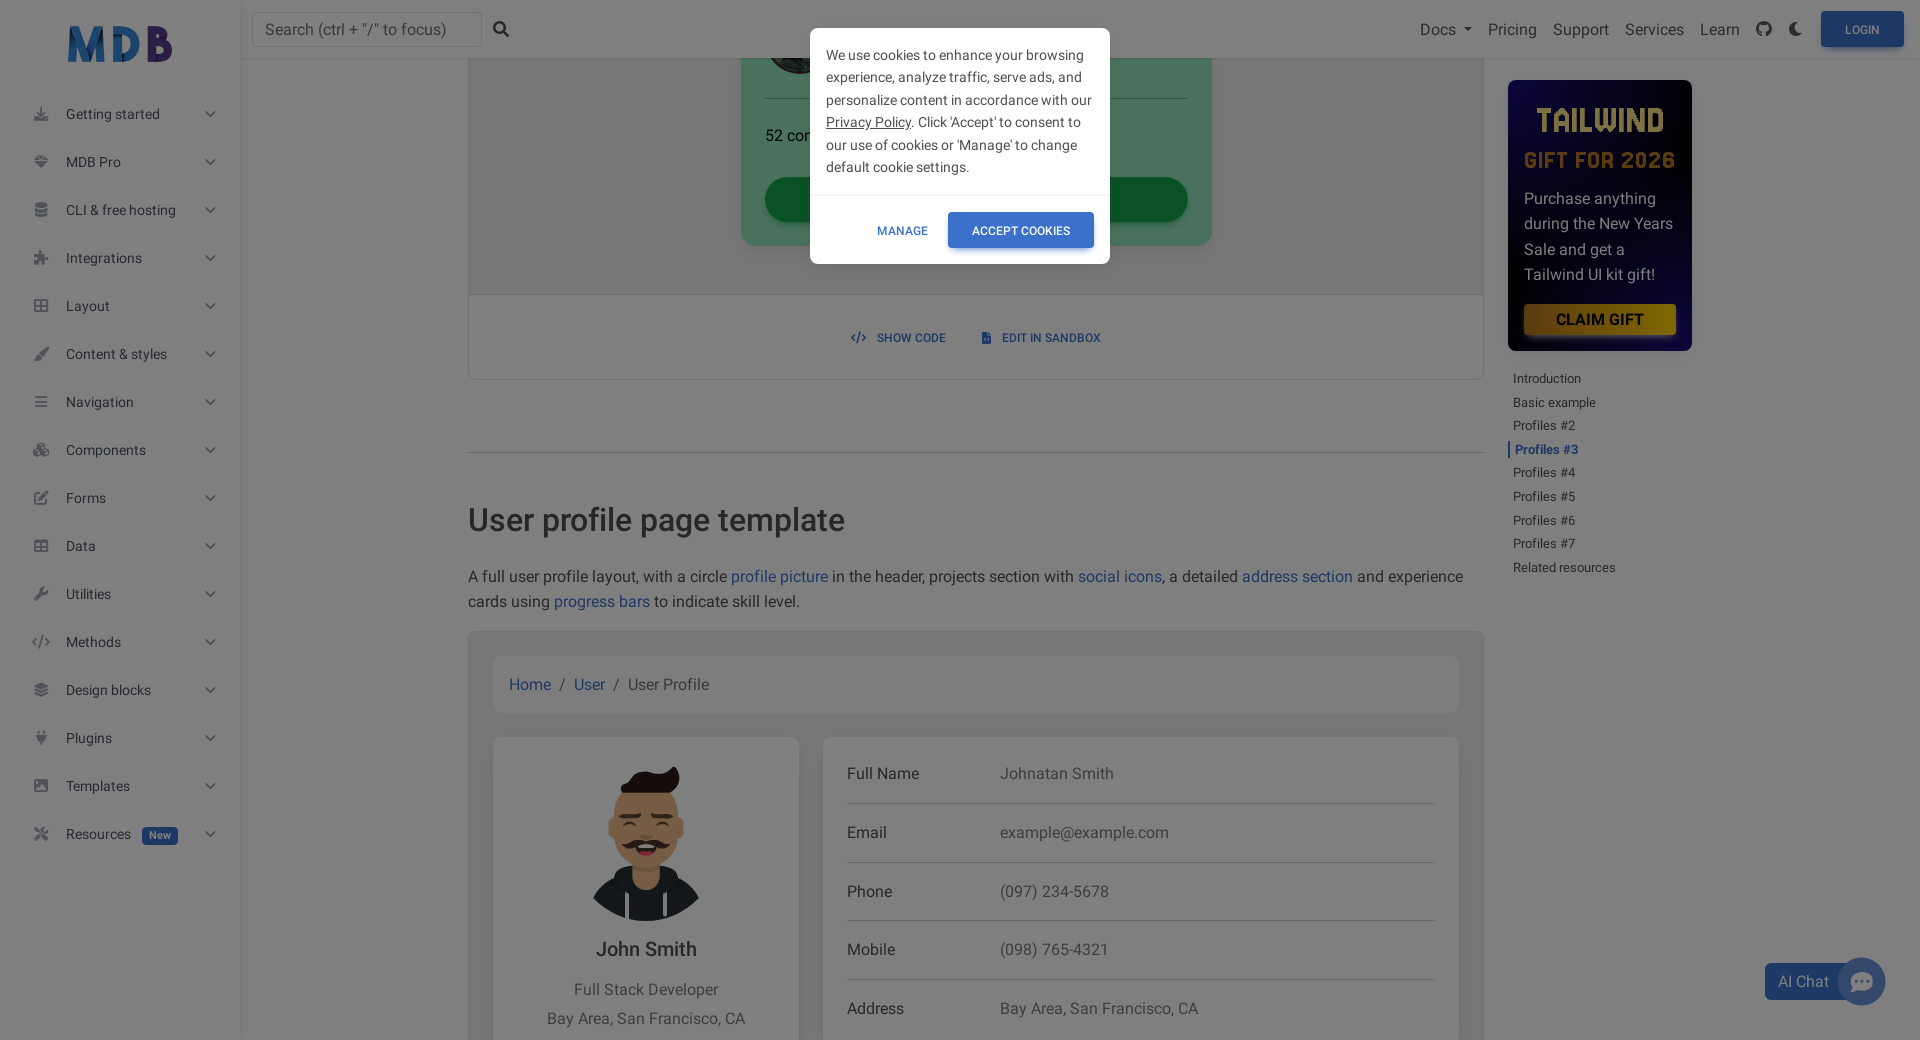

Validated user detail: '(098) 765-4321' is displayed on page
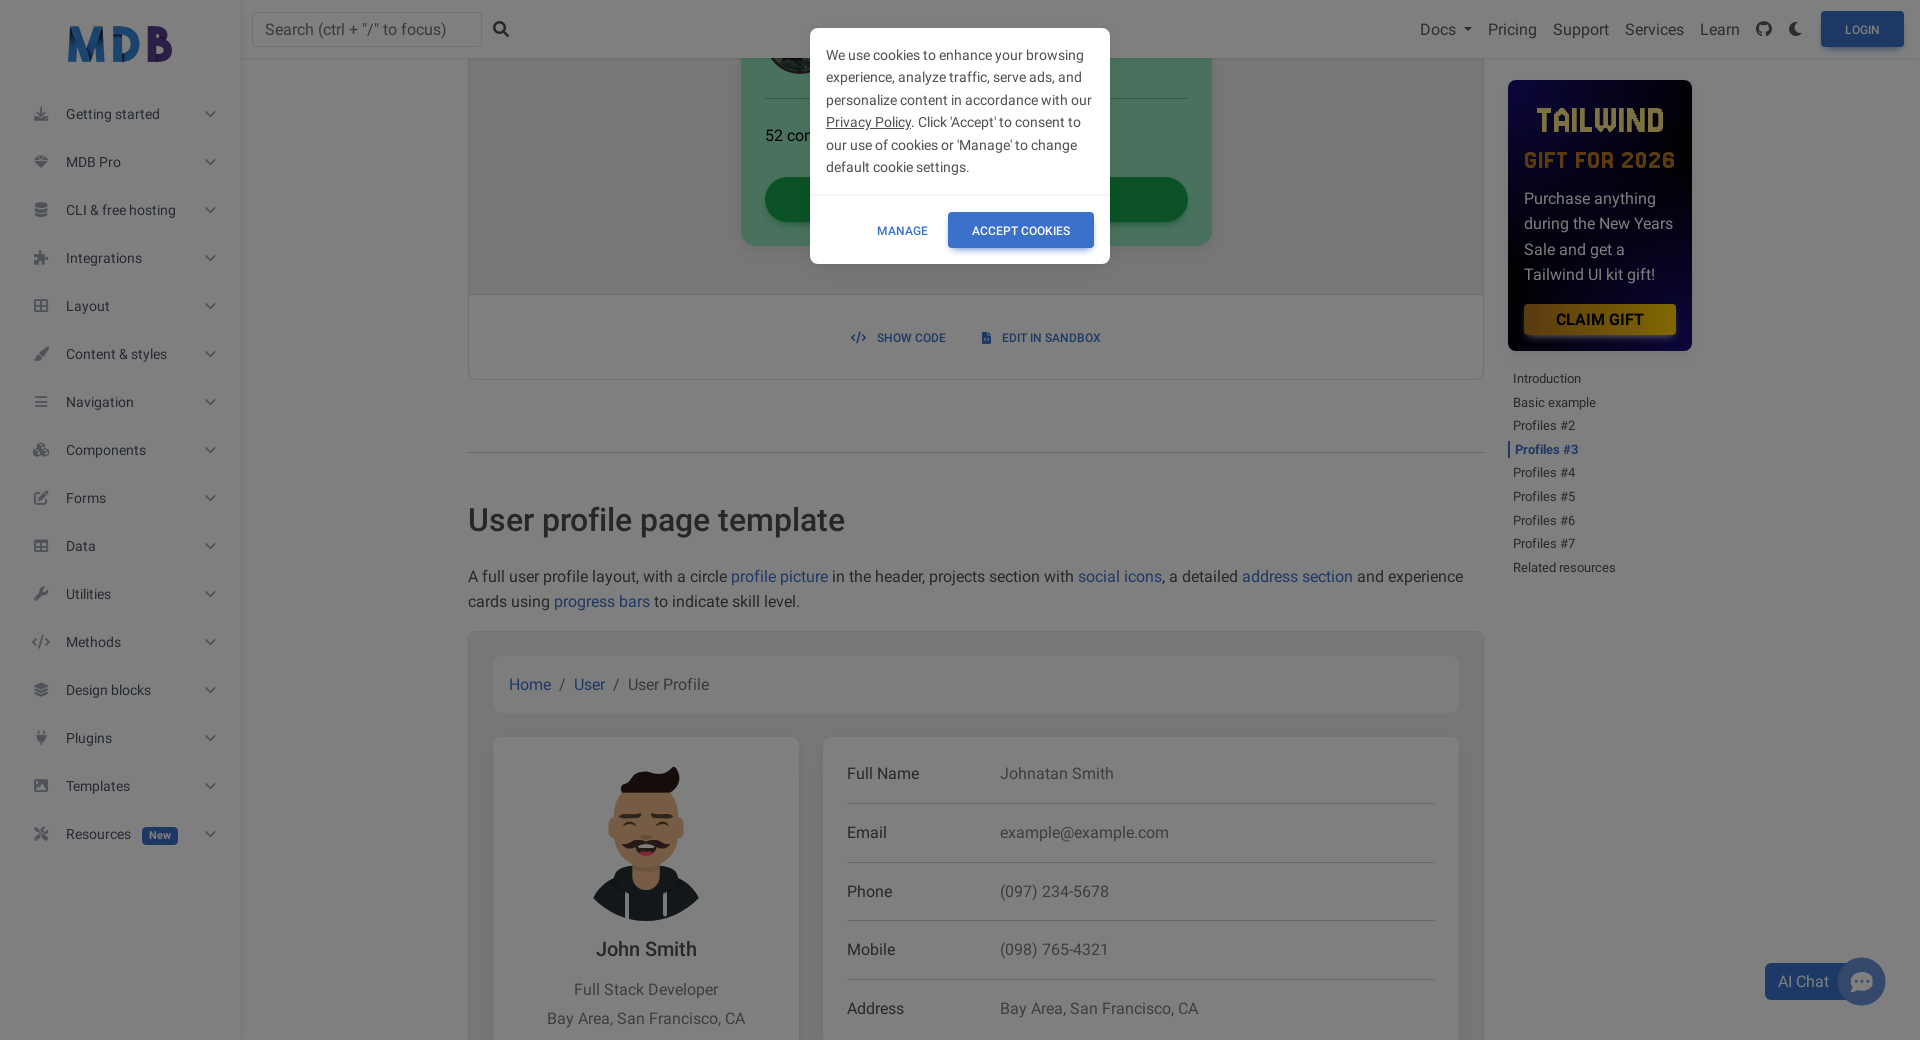

Validated user detail: 'Bay Area, San Francisco, CA' is displayed on page
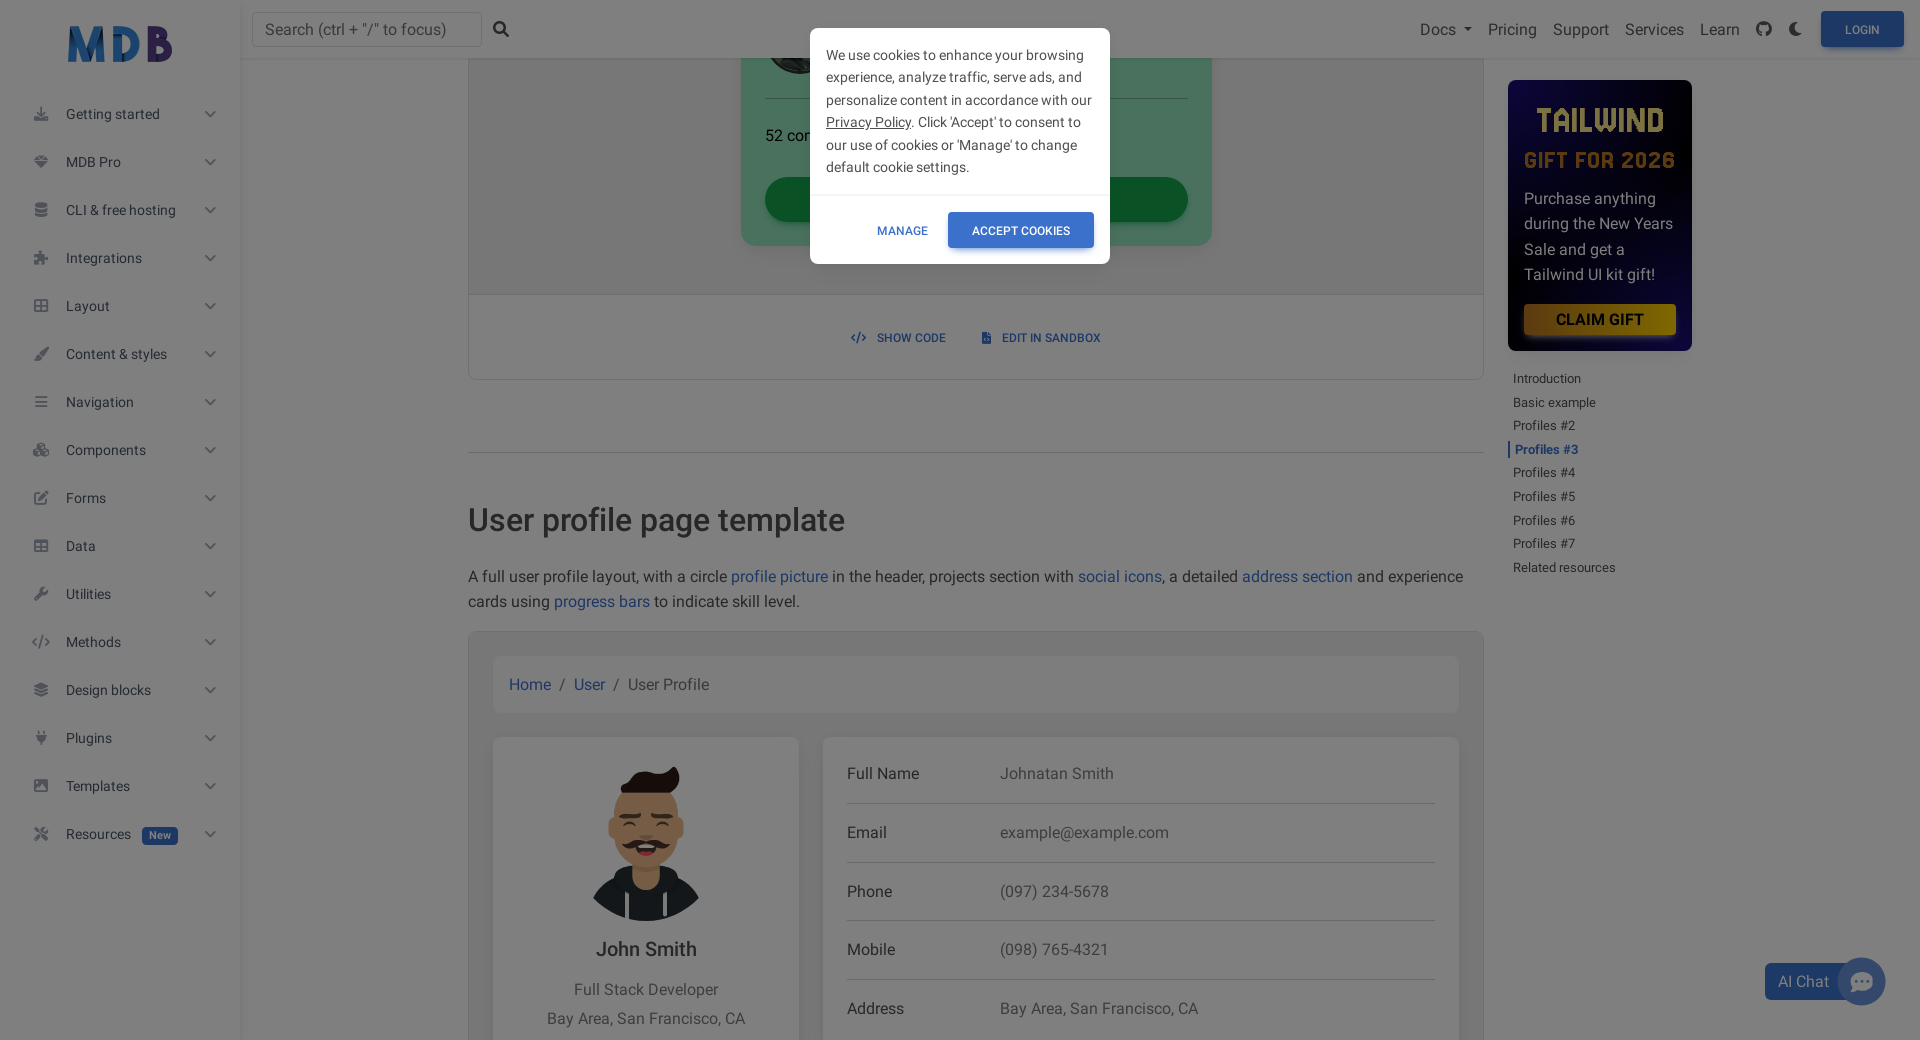

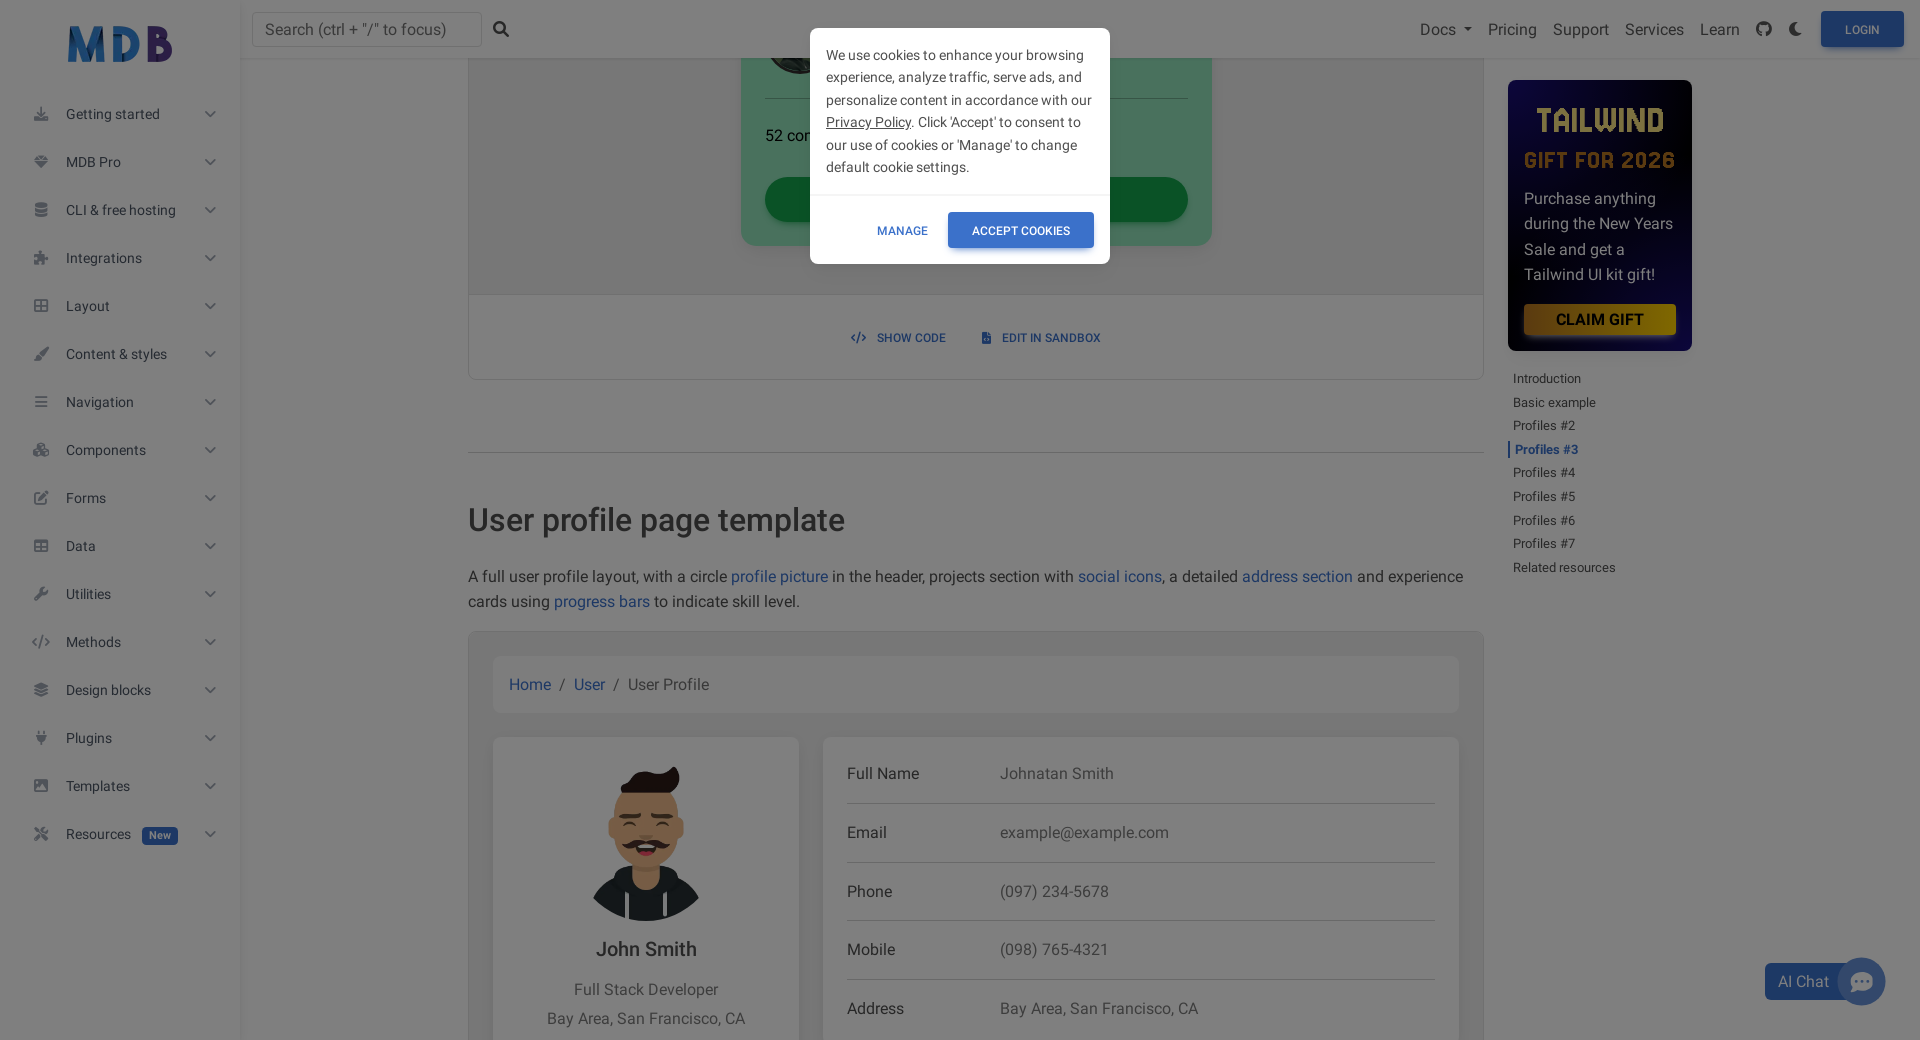